Tests dropdown/select element functionality by selecting options using visible text, index, and value methods on a training website

Starting URL: https://v1.training-support.net/selenium/selects

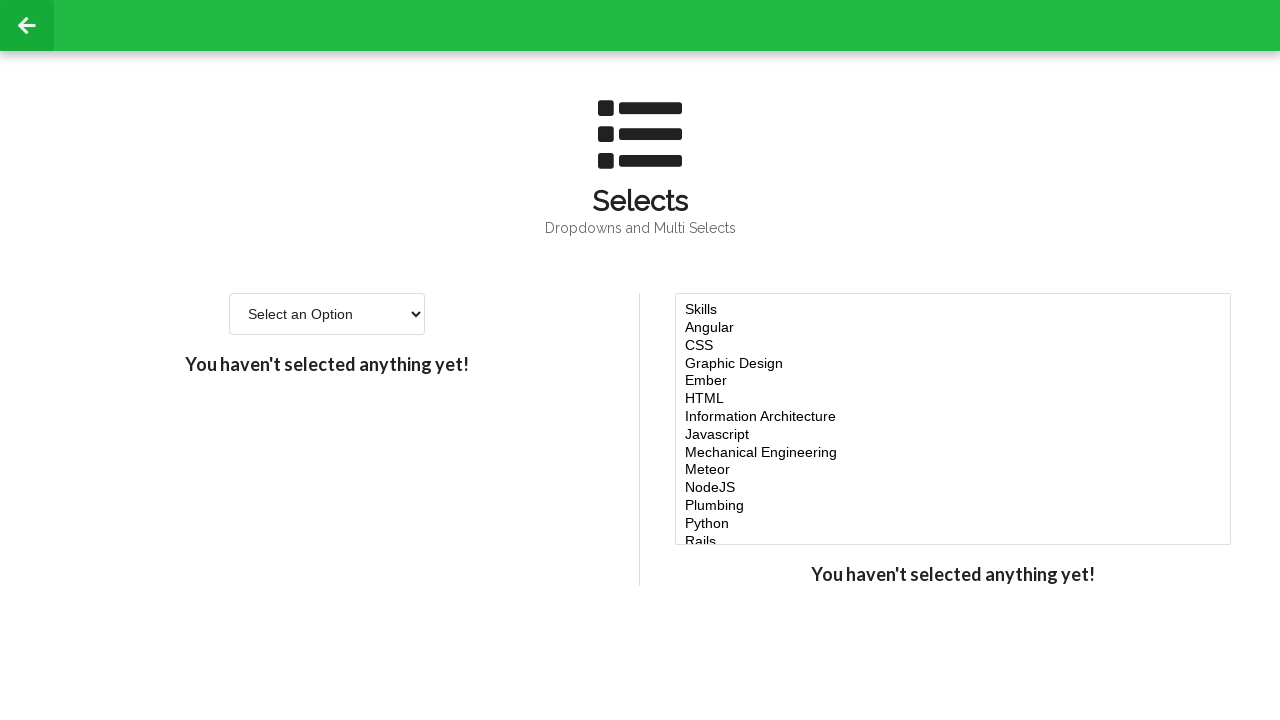

Selected 'Option 2' from dropdown using visible text on #single-select
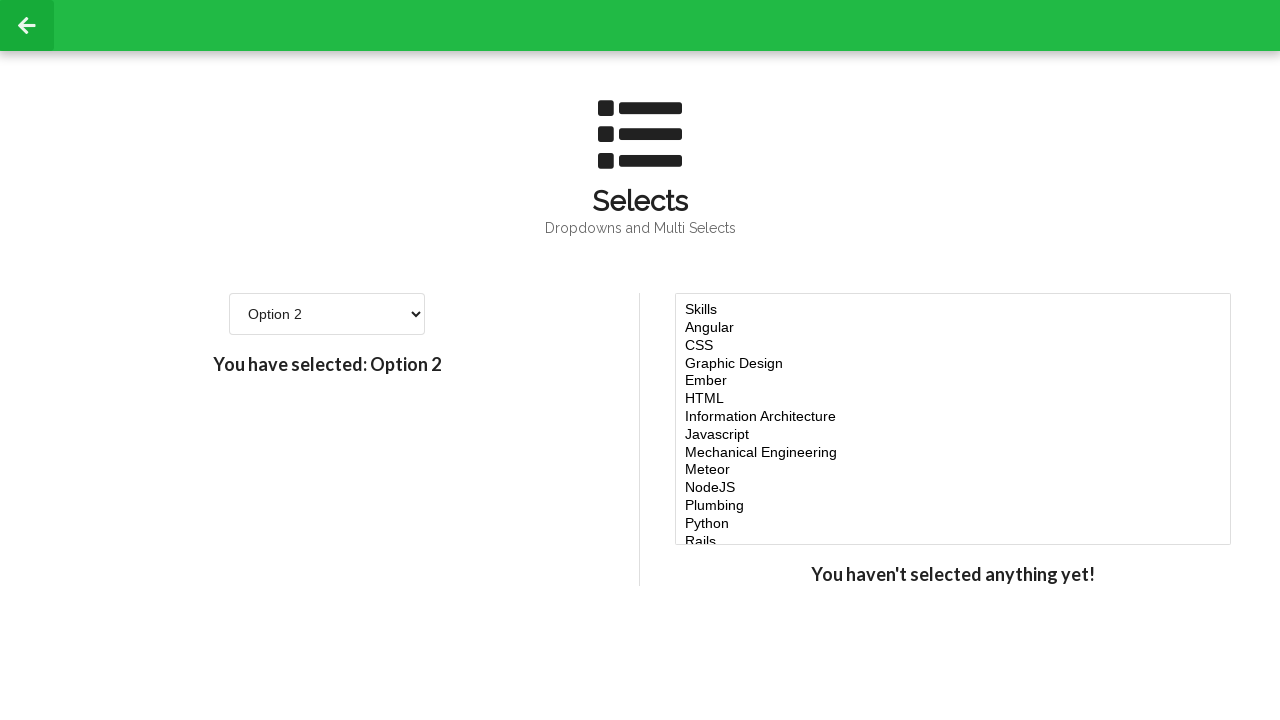

Selected dropdown option at index 3 (4th option, 0-based) on #single-select
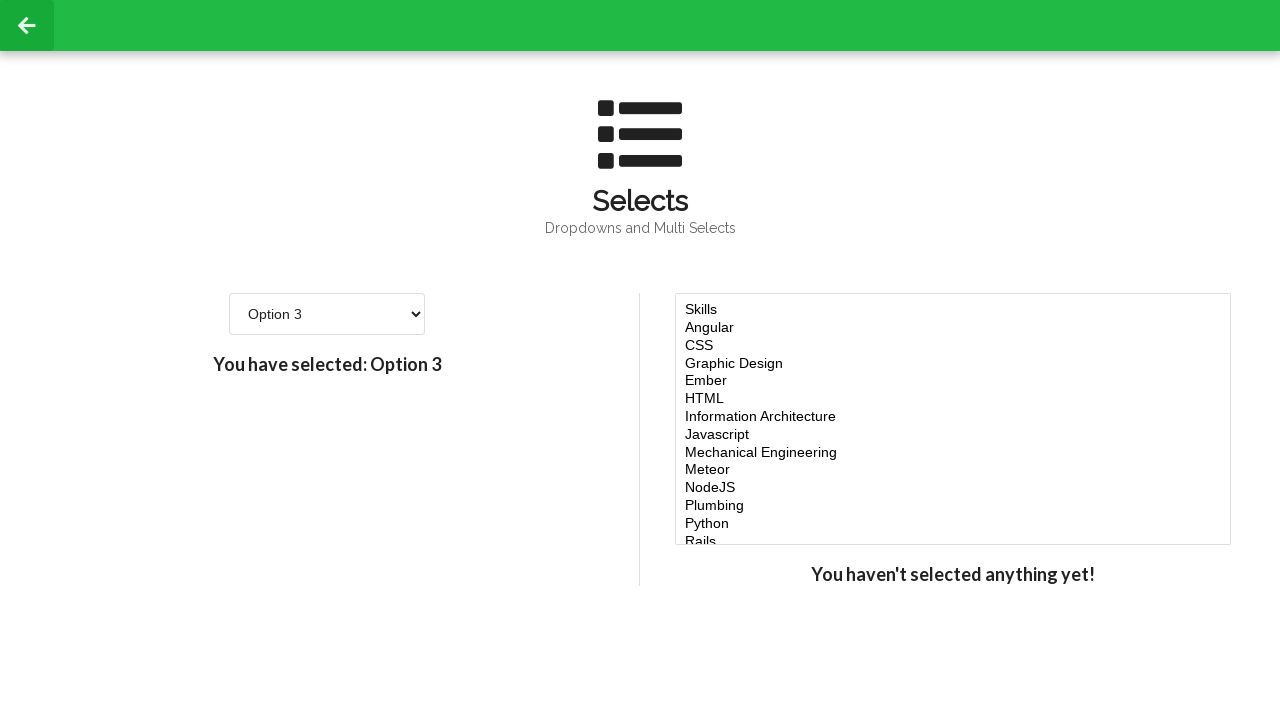

Selected dropdown option with value '4' on #single-select
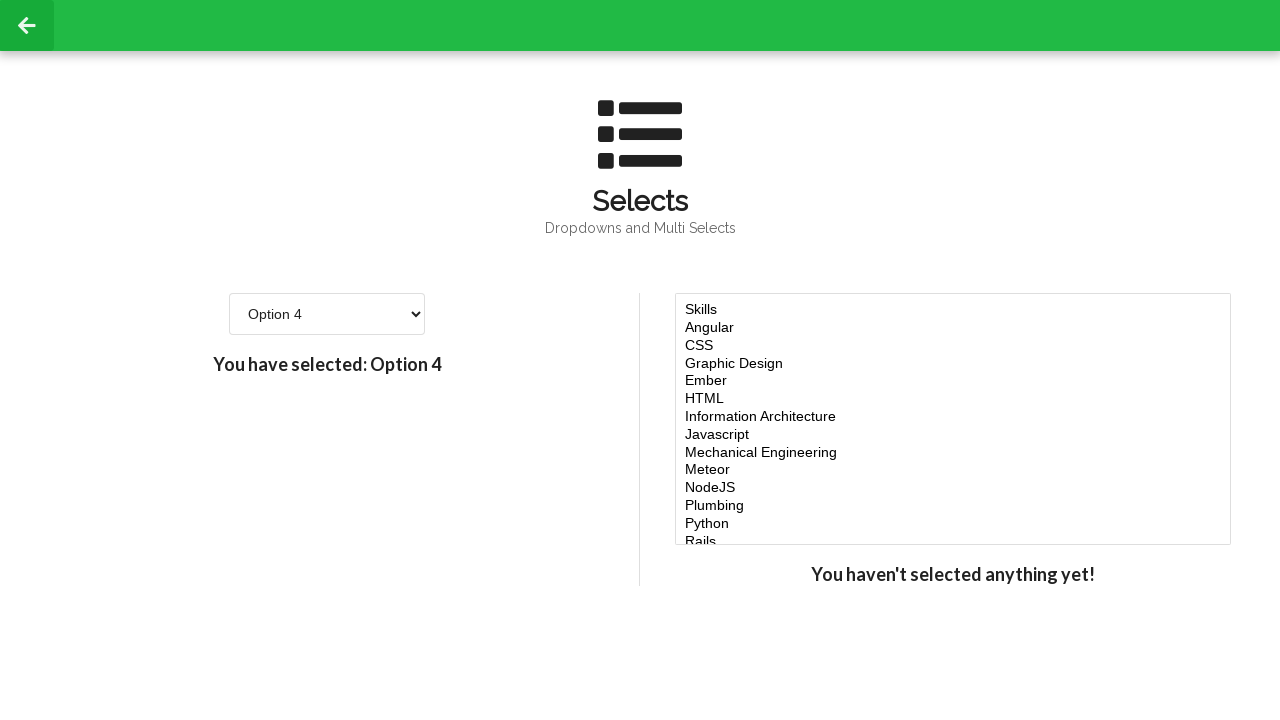

Confirmed dropdown element is visible after selection
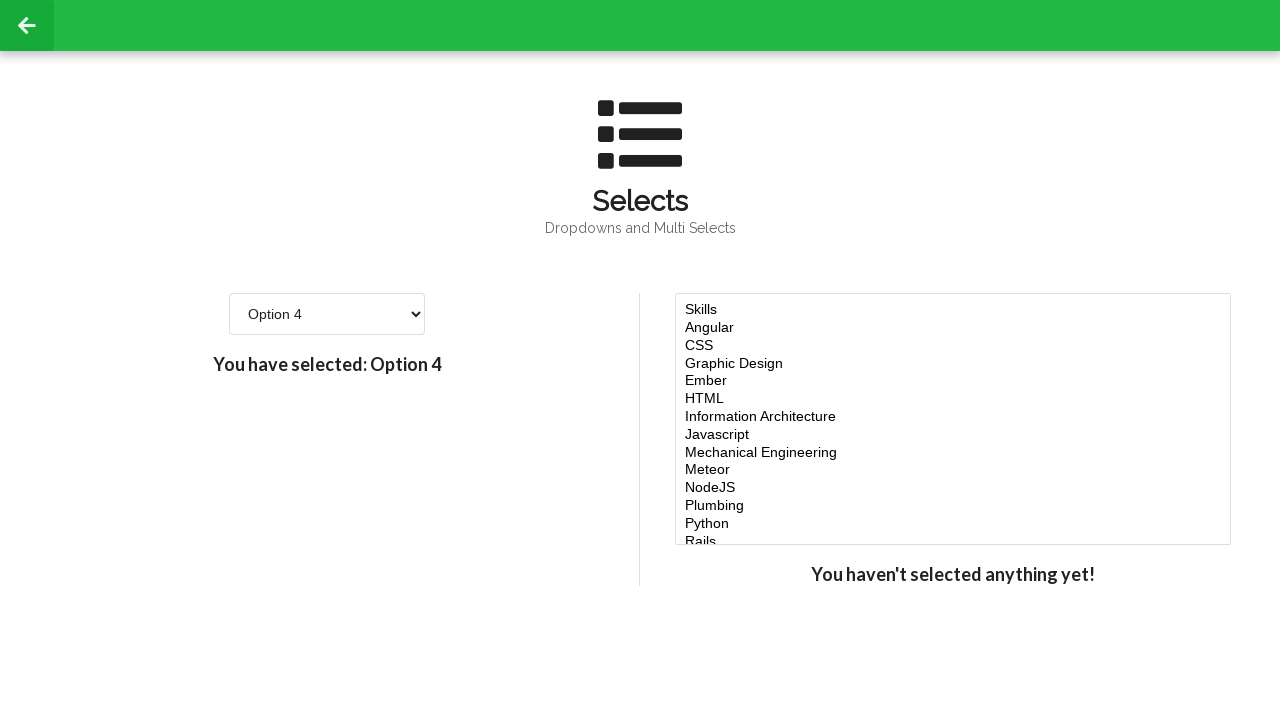

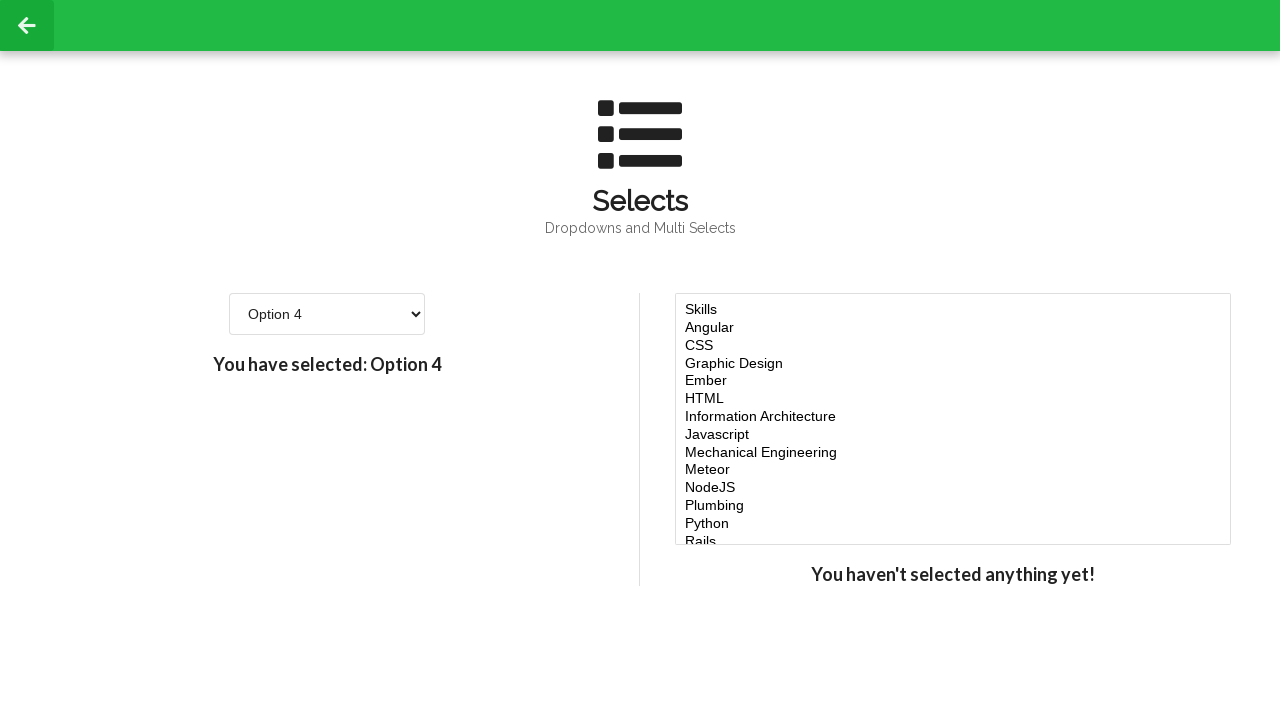